Tests alert handling by clicking an alert button, capturing the alert text, and accepting the alert dialog

Starting URL: https://demoqa.com/alerts

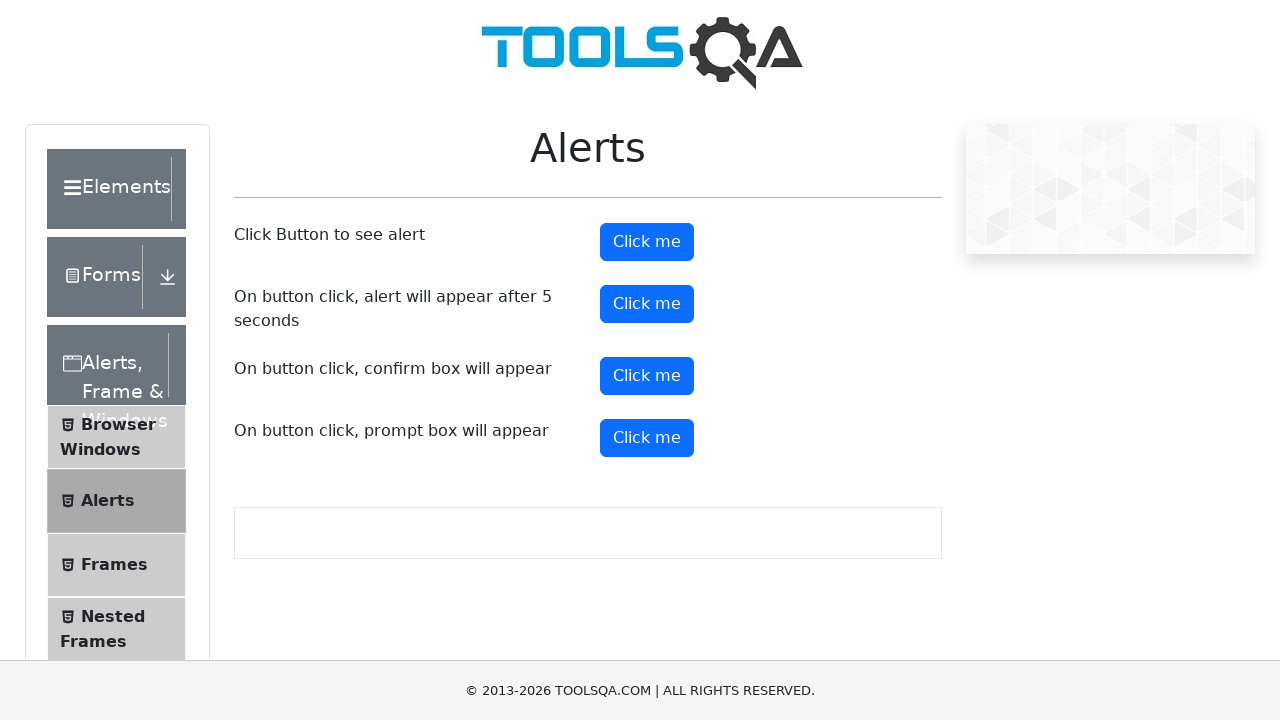

Set up dialog handler to capture and accept alerts
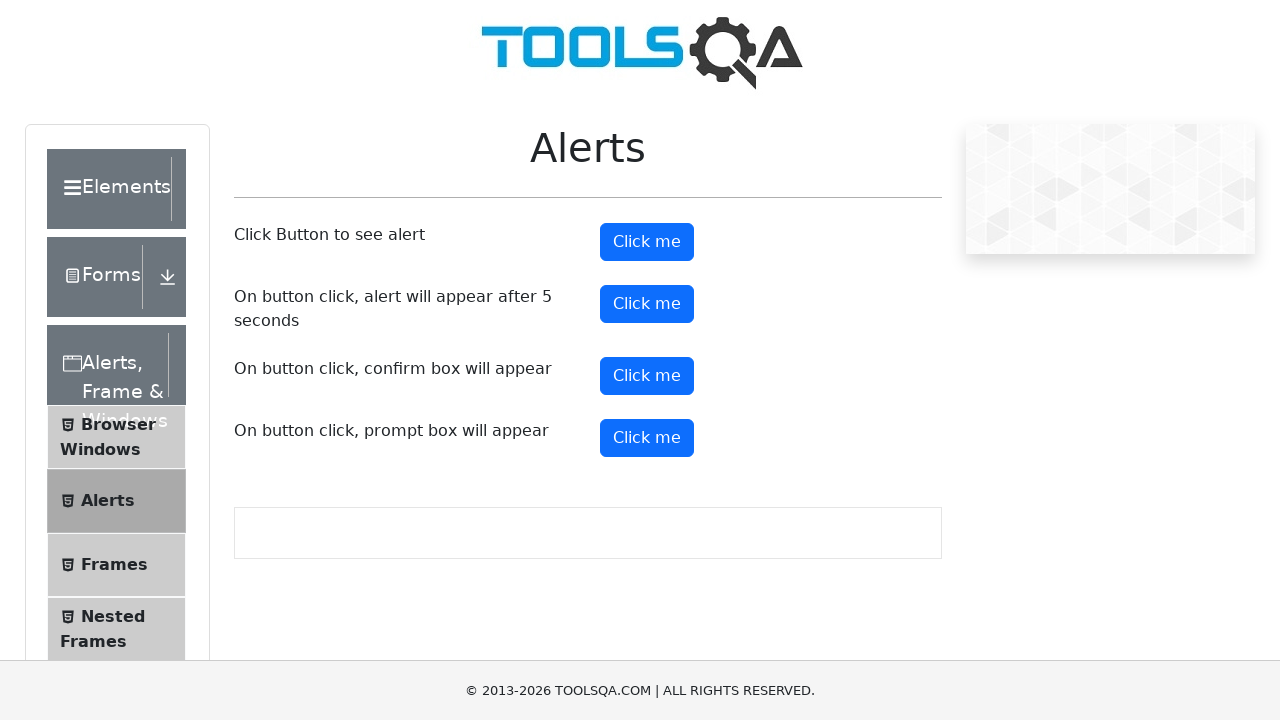

Clicked alert button to trigger the alert dialog at (647, 242) on #alertButton
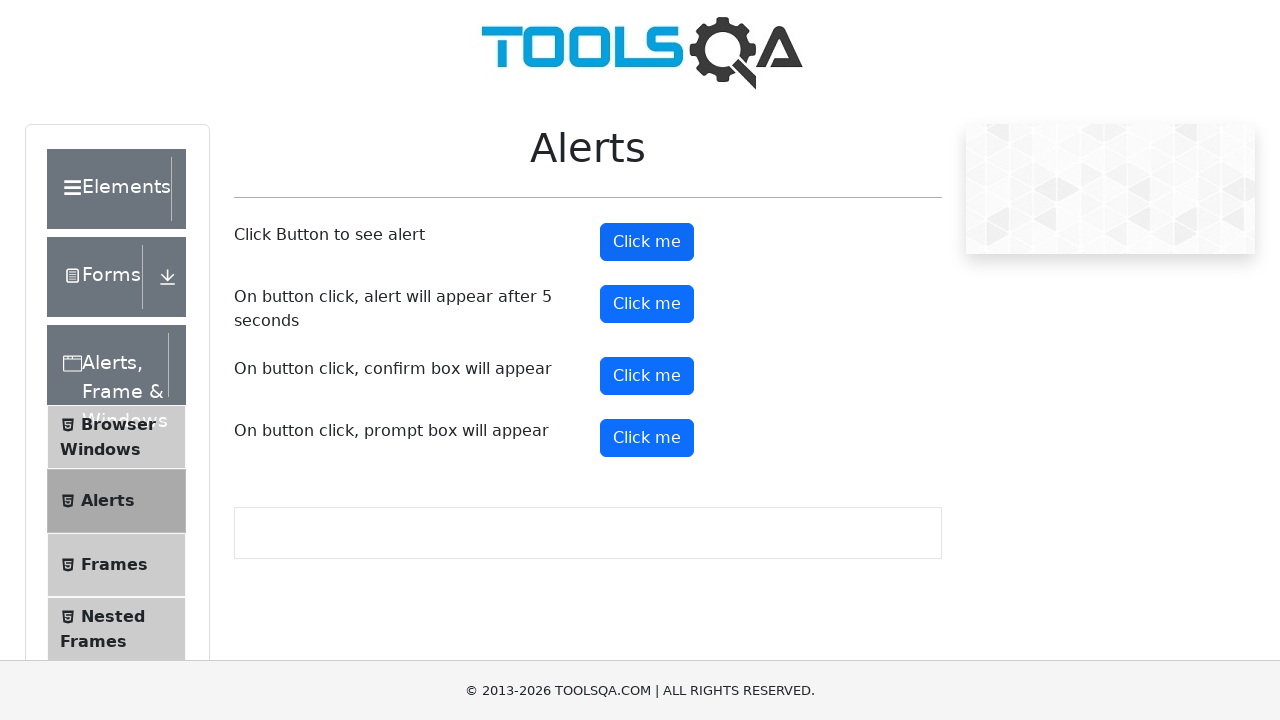

Waited for alert to be processed
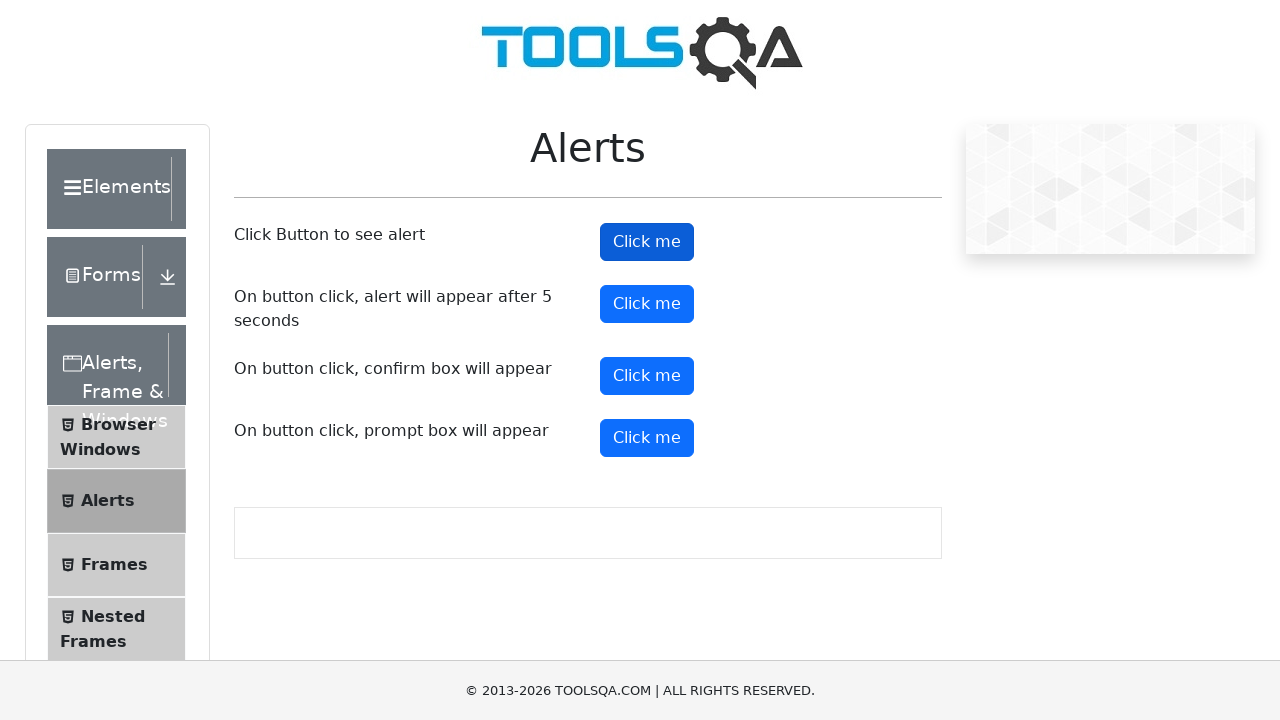

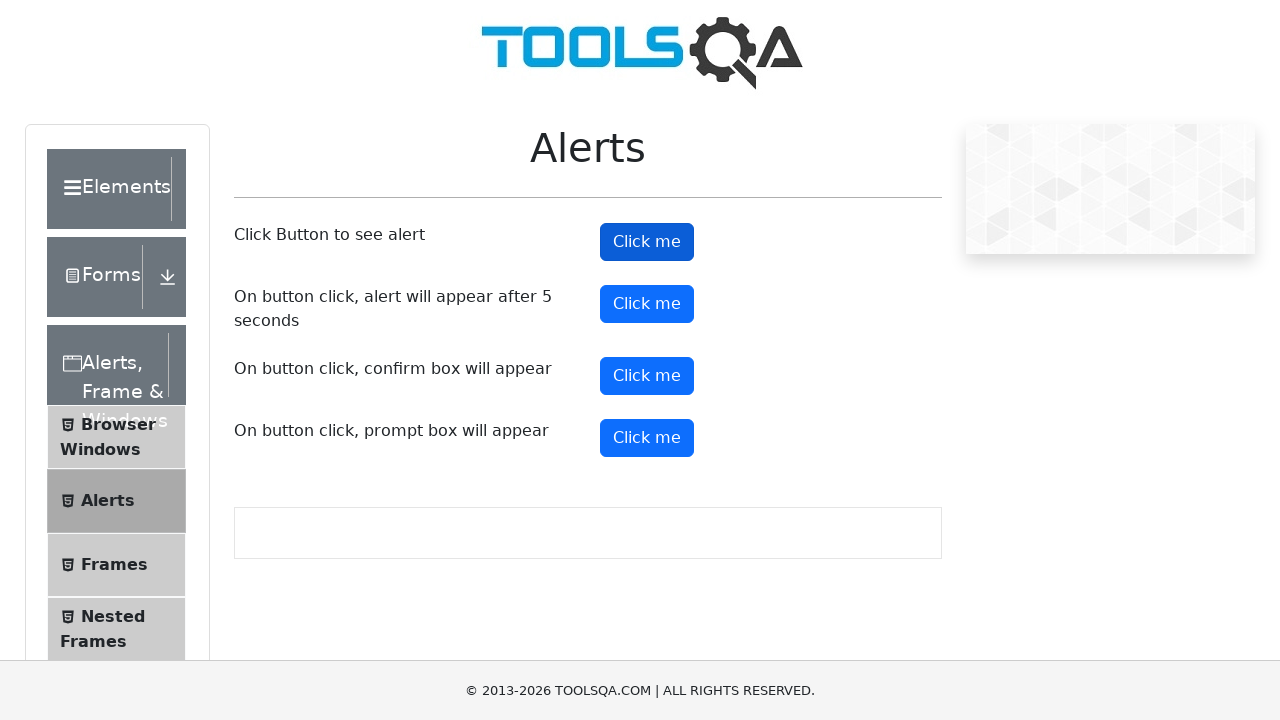